Tests an e-commerce shopping flow by searching for products containing "ca", adding items to cart (including Cashews), proceeding to checkout, and placing an order.

Starting URL: https://rahulshettyacademy.com/seleniumPractise/#/

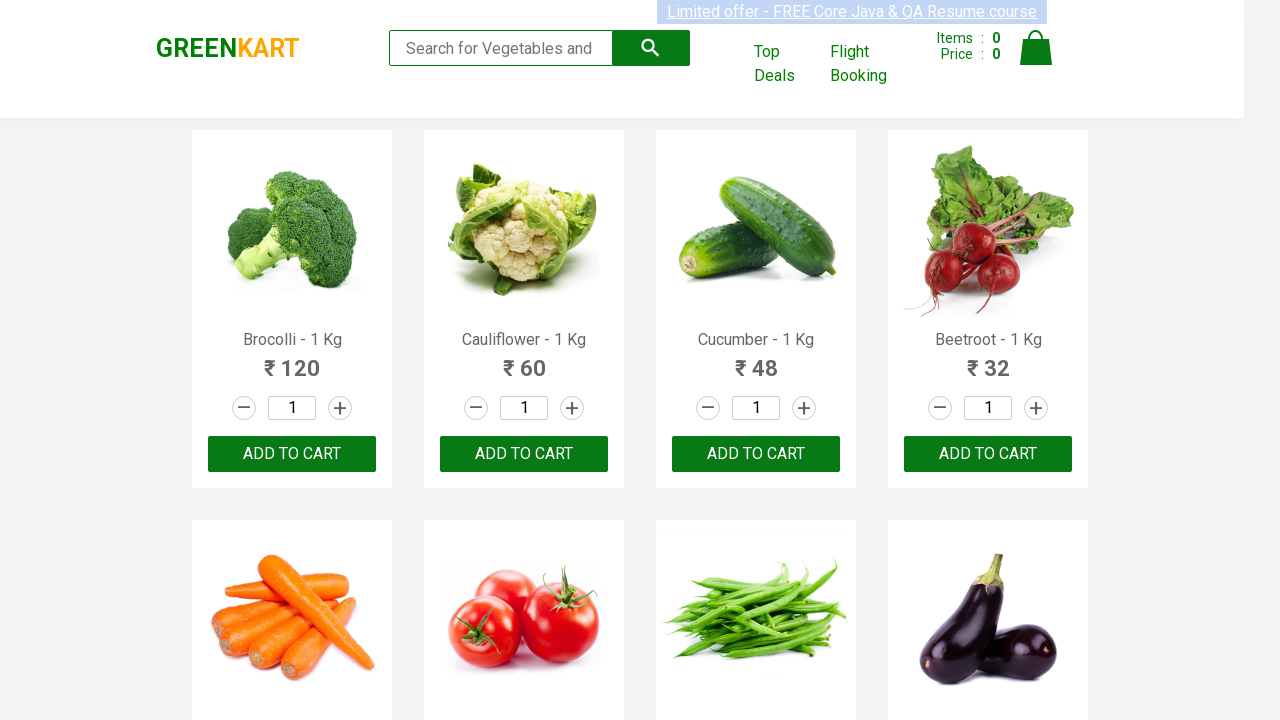

Filled search box with 'ca' to filter products on .search-keyword
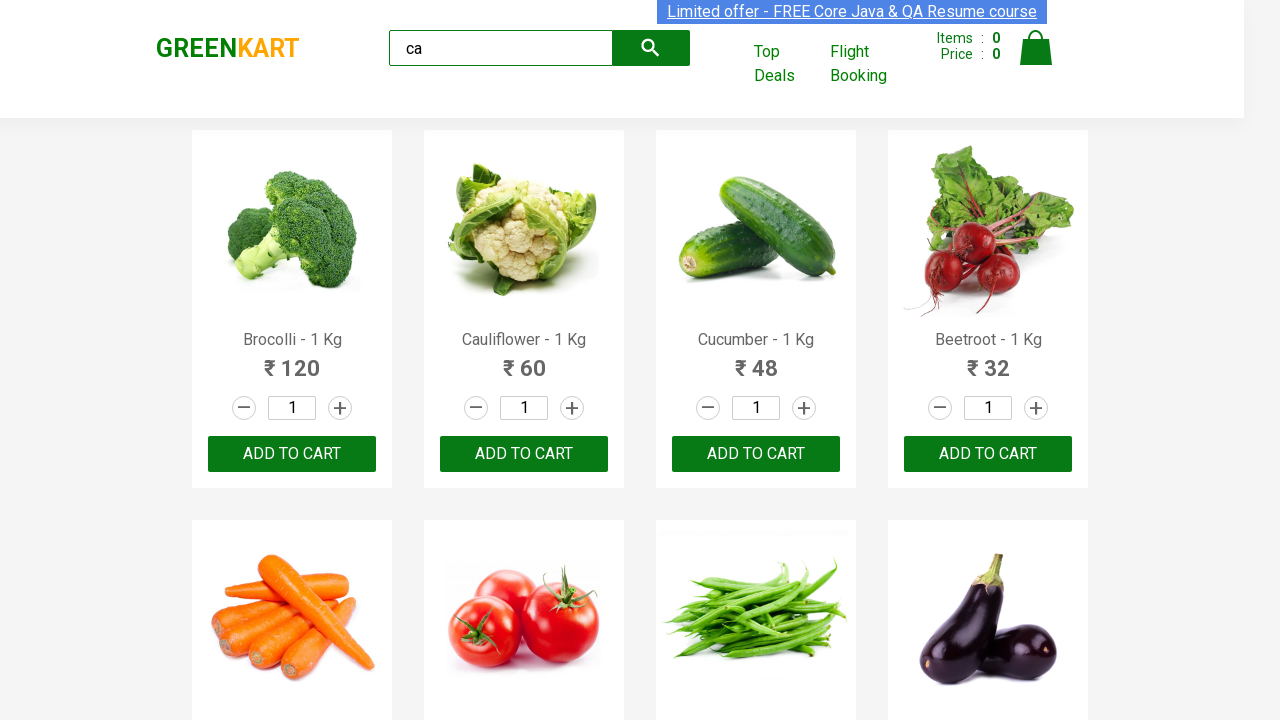

Waited 2 seconds for products to load
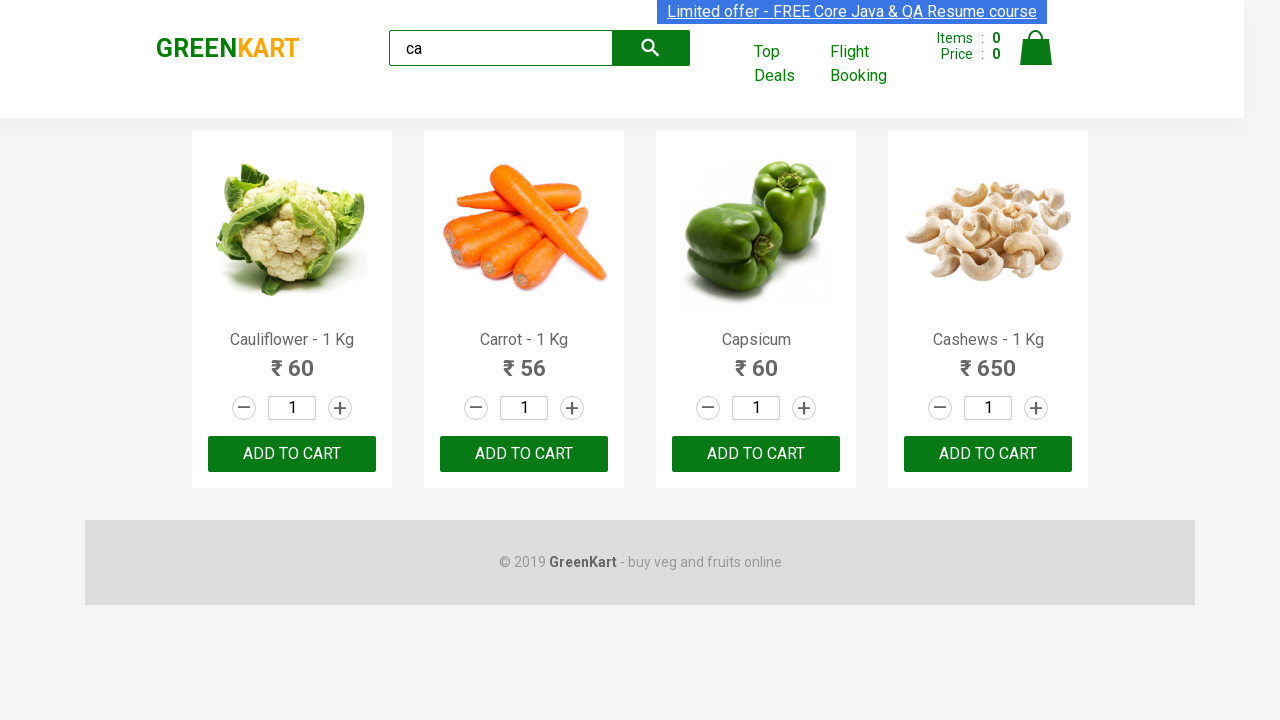

Product elements loaded on page
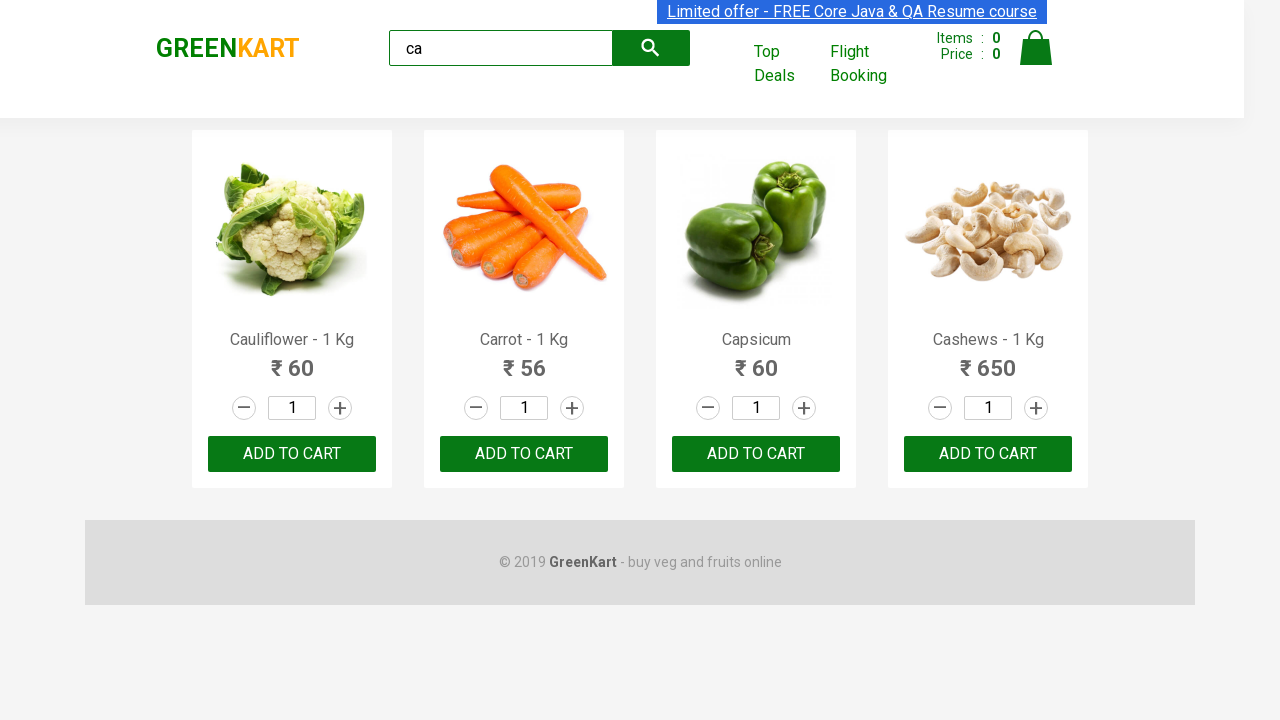

Verified that 4 products are displayed
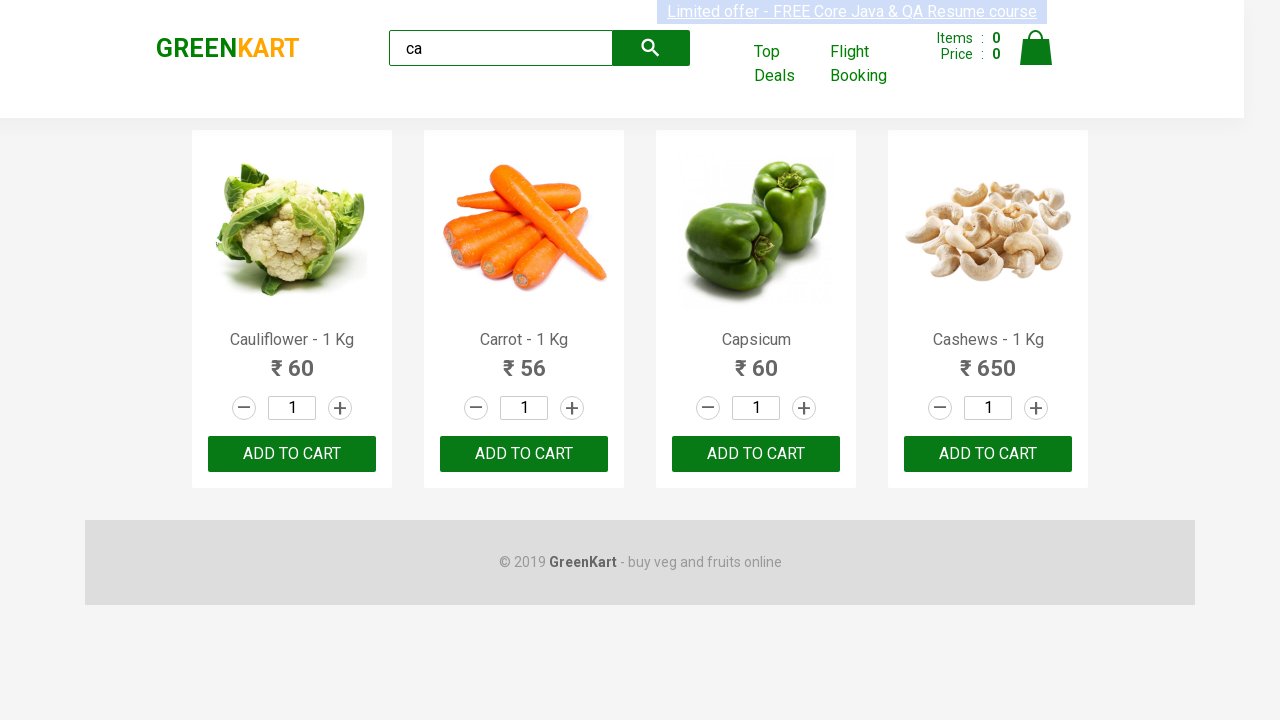

Clicked ADD TO CART on the third product at (756, 454) on .products .product >> nth=2 >> text=ADD TO CART
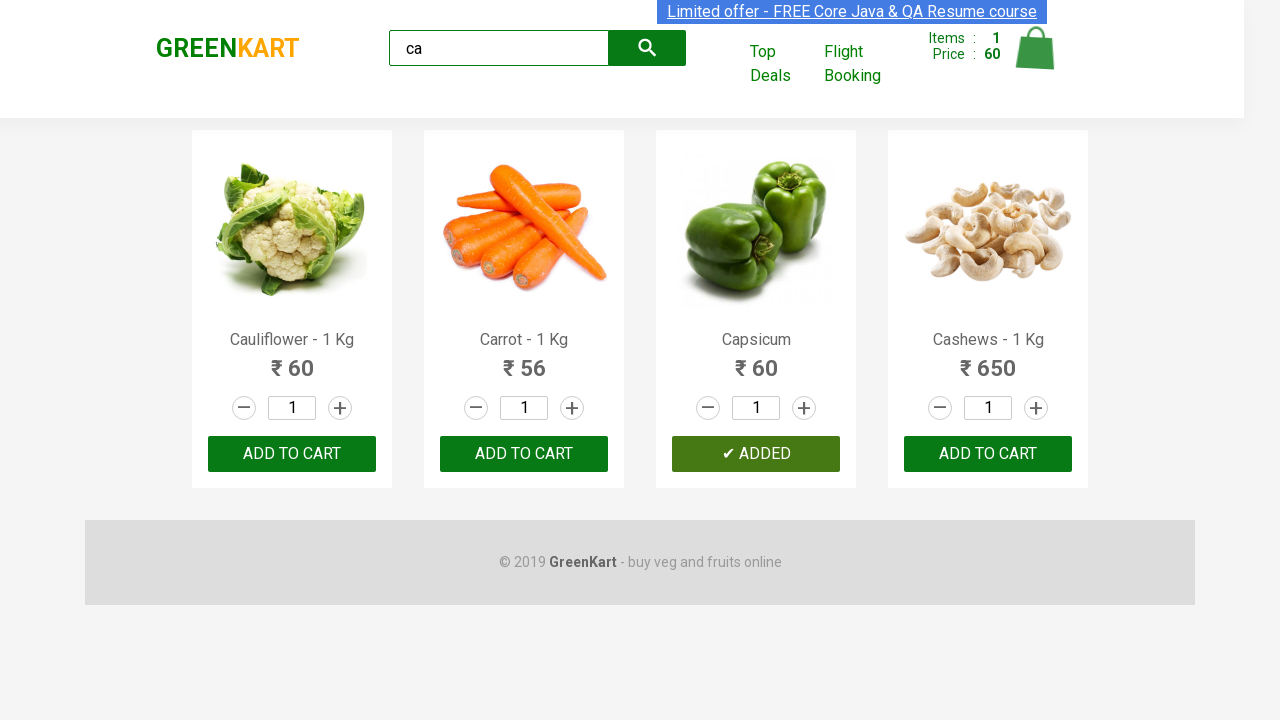

Found and clicked ADD TO CART for Cashews product at (988, 454) on .products .product >> nth=3 >> button
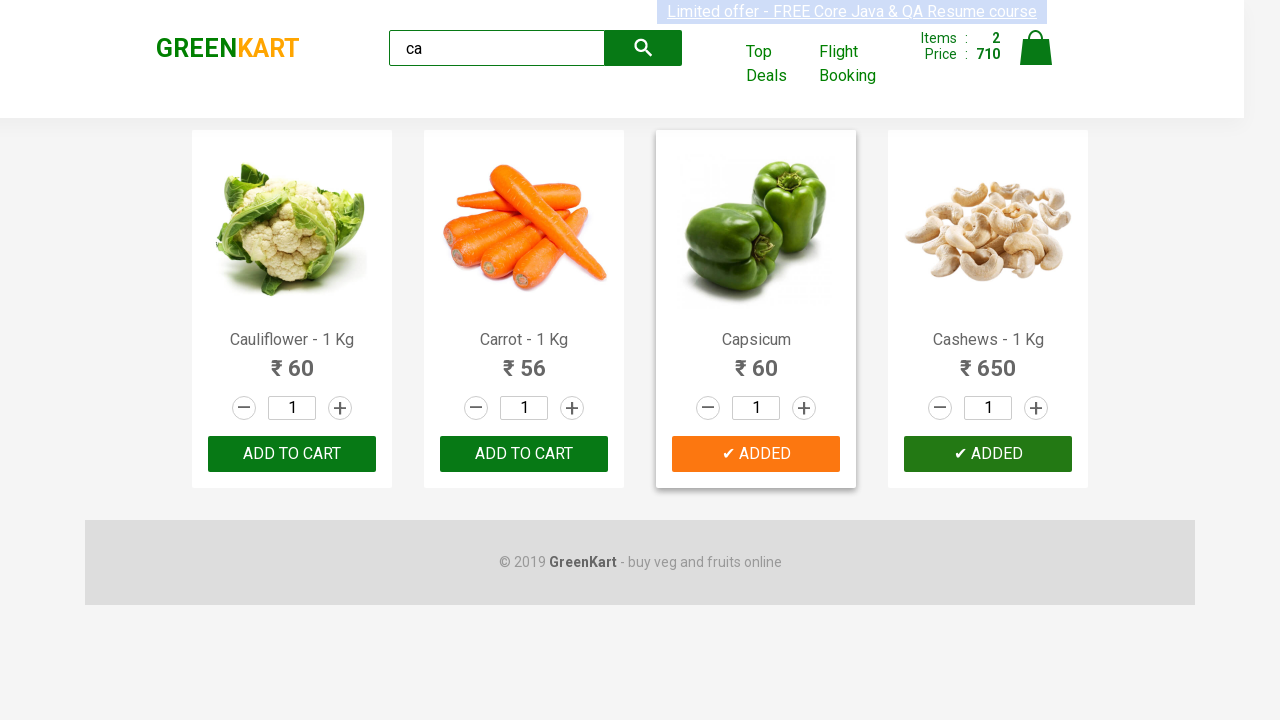

Clicked on cart icon to view cart at (1036, 48) on .cart-icon > img
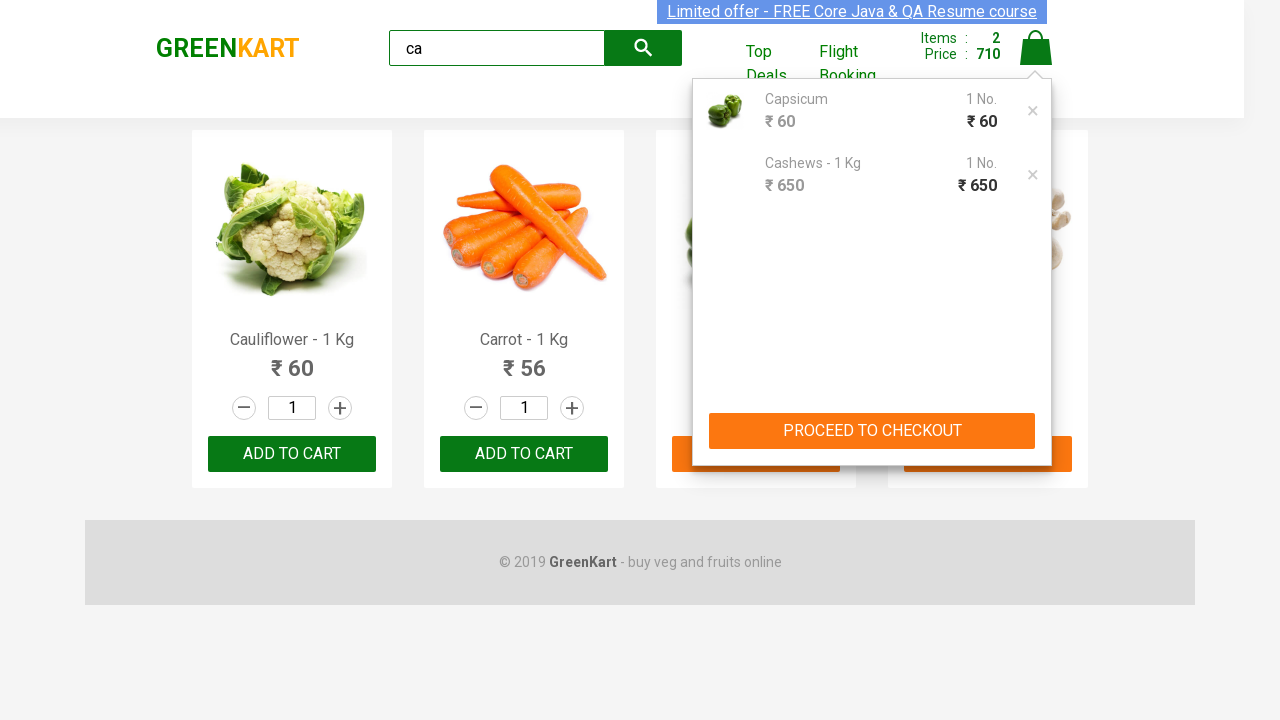

Clicked PROCEED TO CHECKOUT button at (872, 431) on text=PROCEED TO CHECKOUT
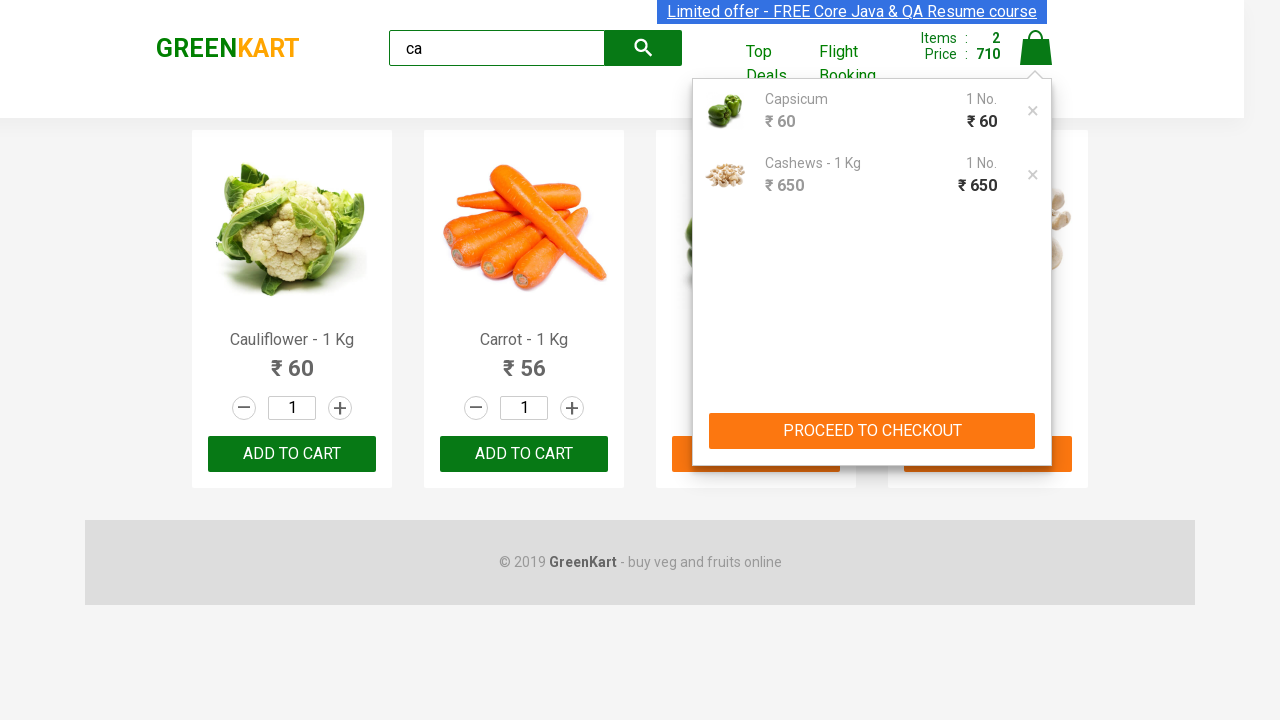

Clicked Place Order button to complete purchase at (1036, 491) on text=Place Order
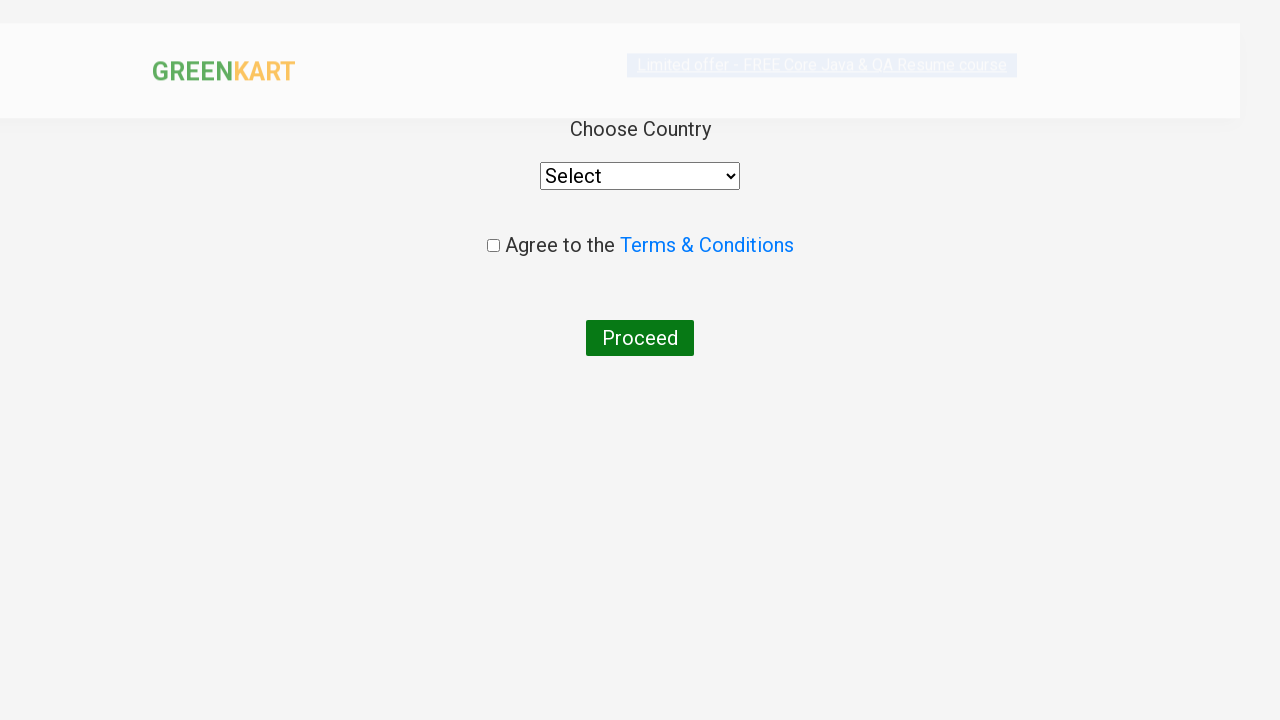

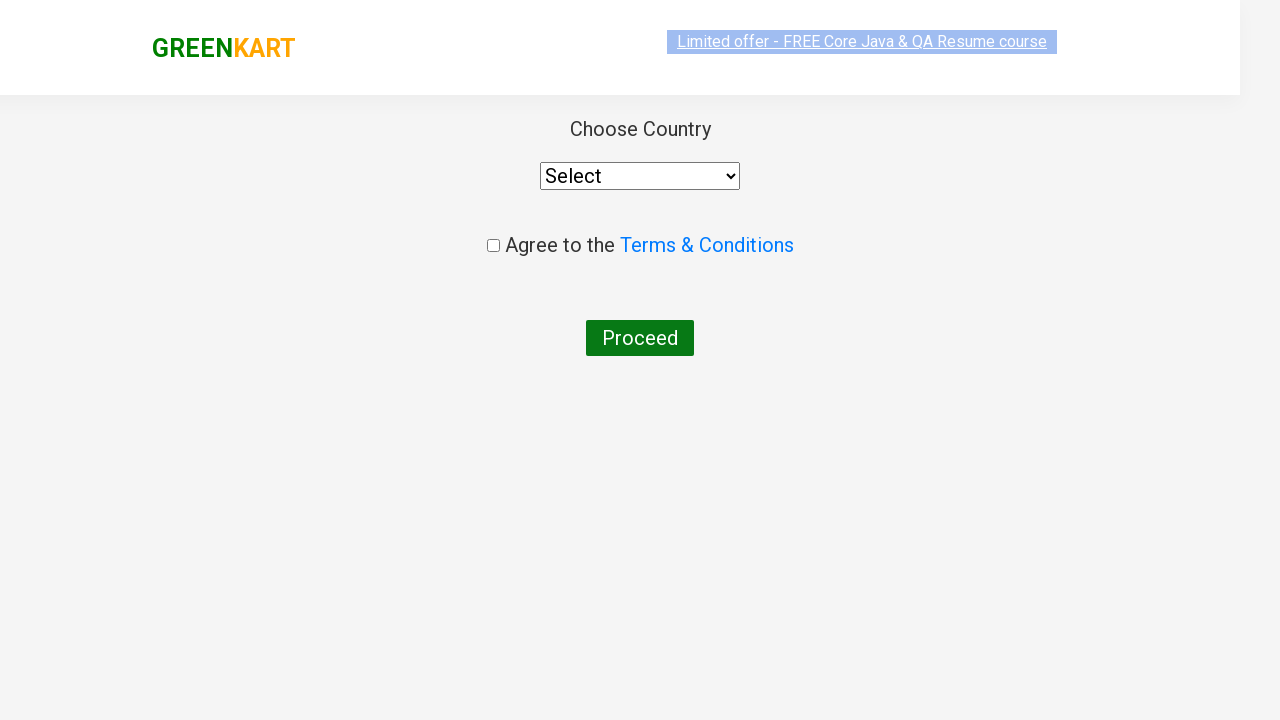